Tests adding a product to cart, verifying cart quantity and price, then navigating to cart page to verify subtotal and total amounts

Starting URL: http://practice.automationtesting.in/

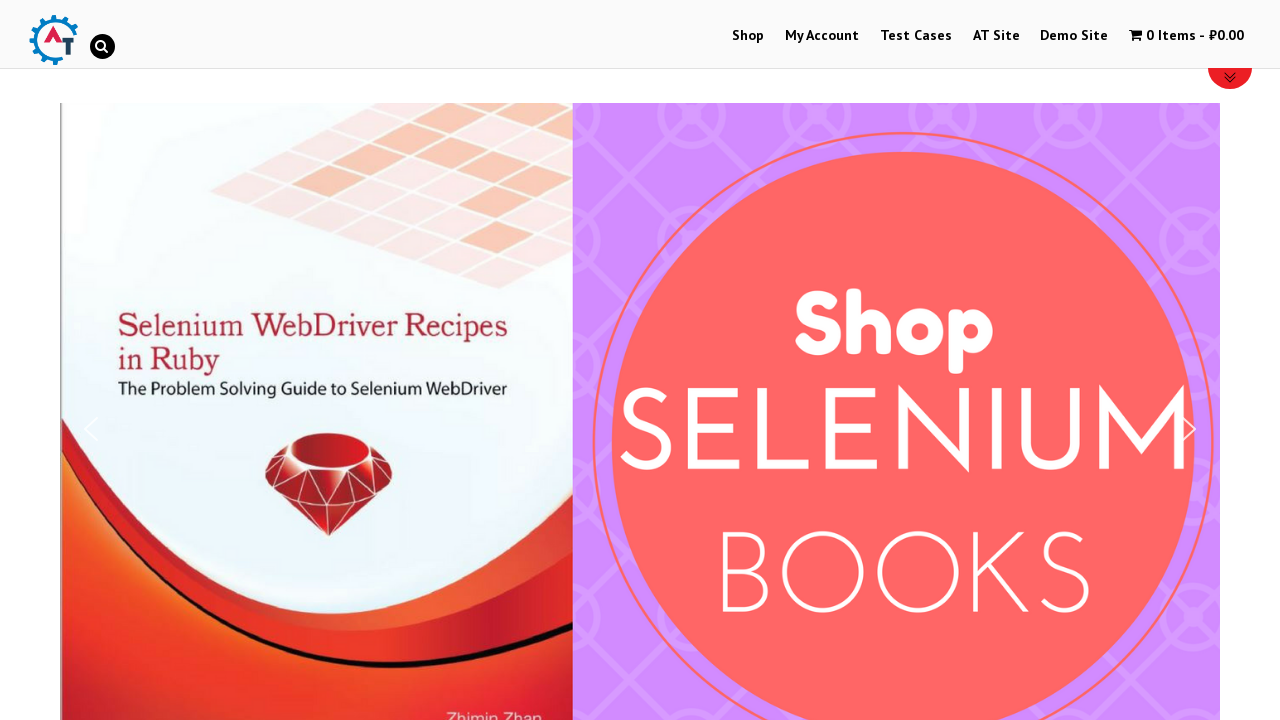

Clicked on Shop menu item at (748, 36) on #menu-item-40
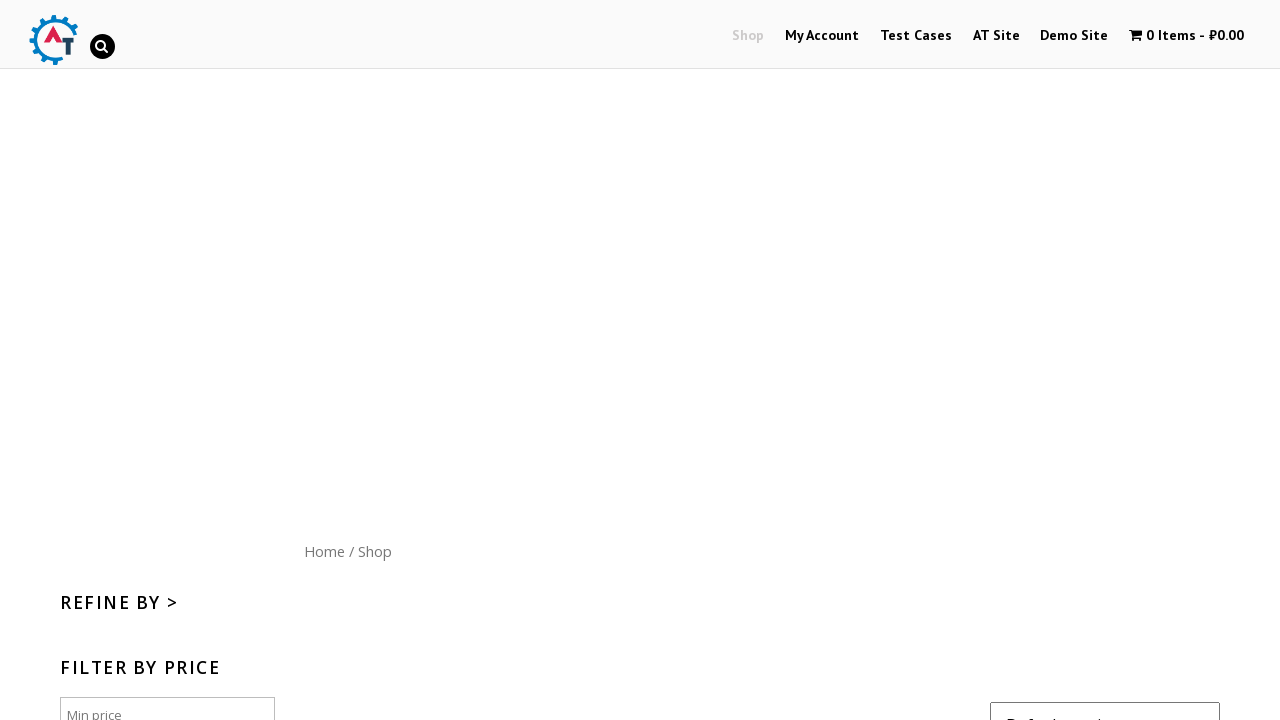

Added product to cart at (1115, 361) on a[data-product_id='182']
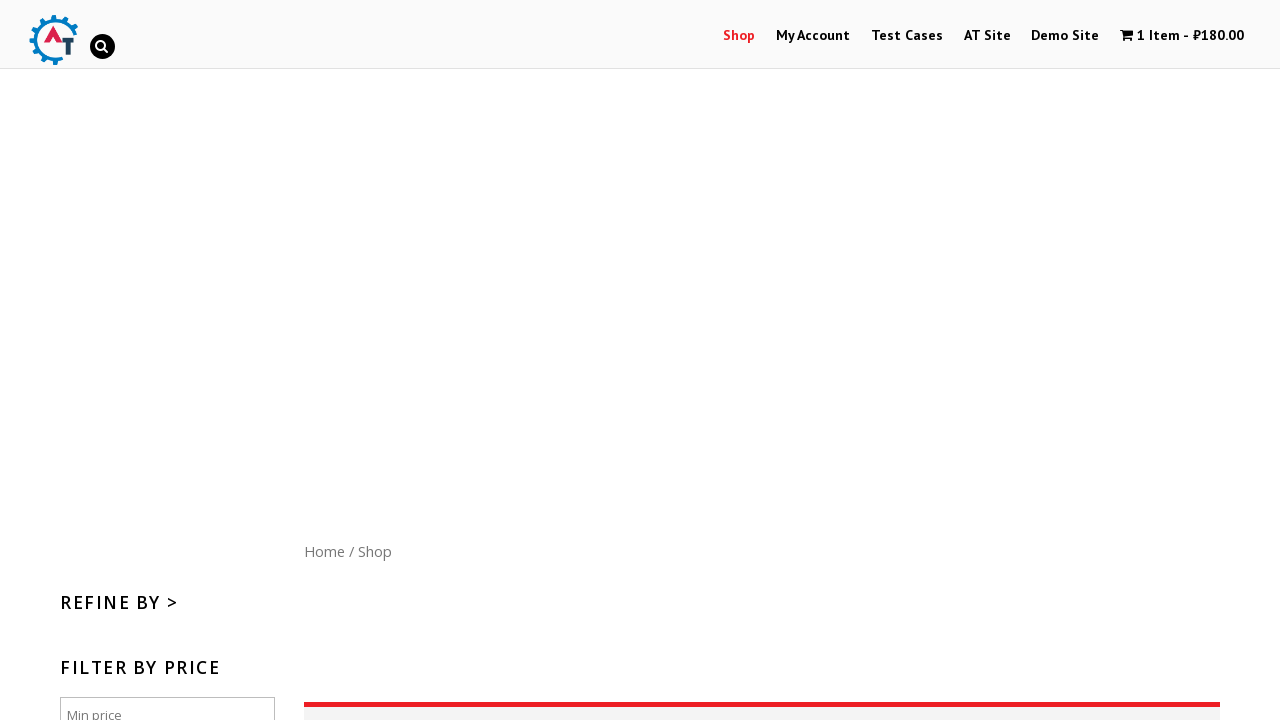

Cart contents element appeared
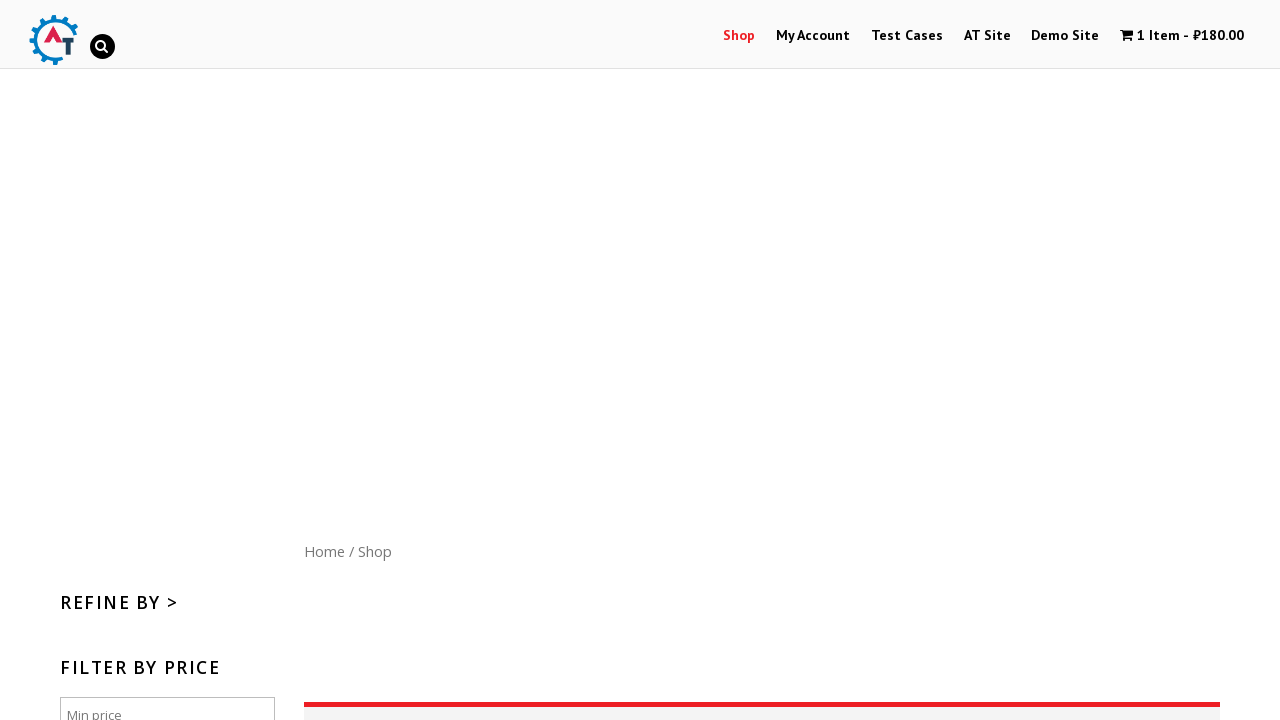

Waited 3000ms for cart to fully update
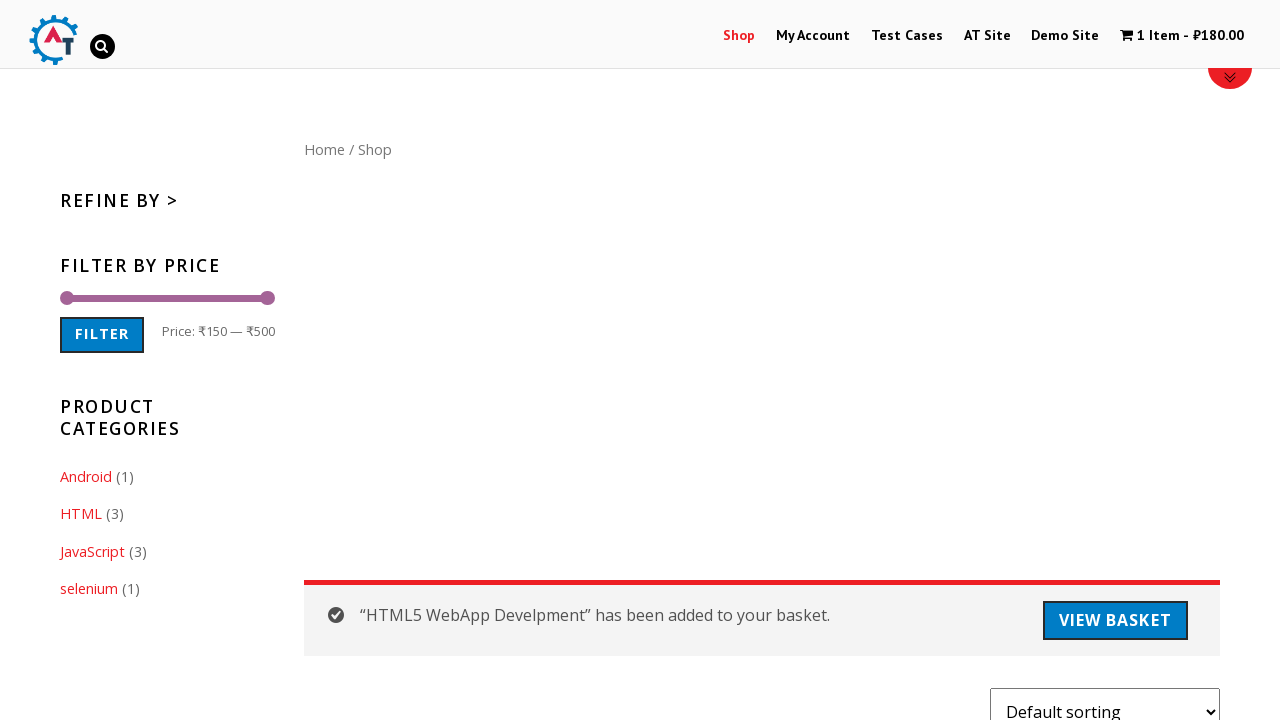

Clicked on cart icon to navigate to cart page at (1127, 35) on .wpmenucart-icon-shopping-cart-0
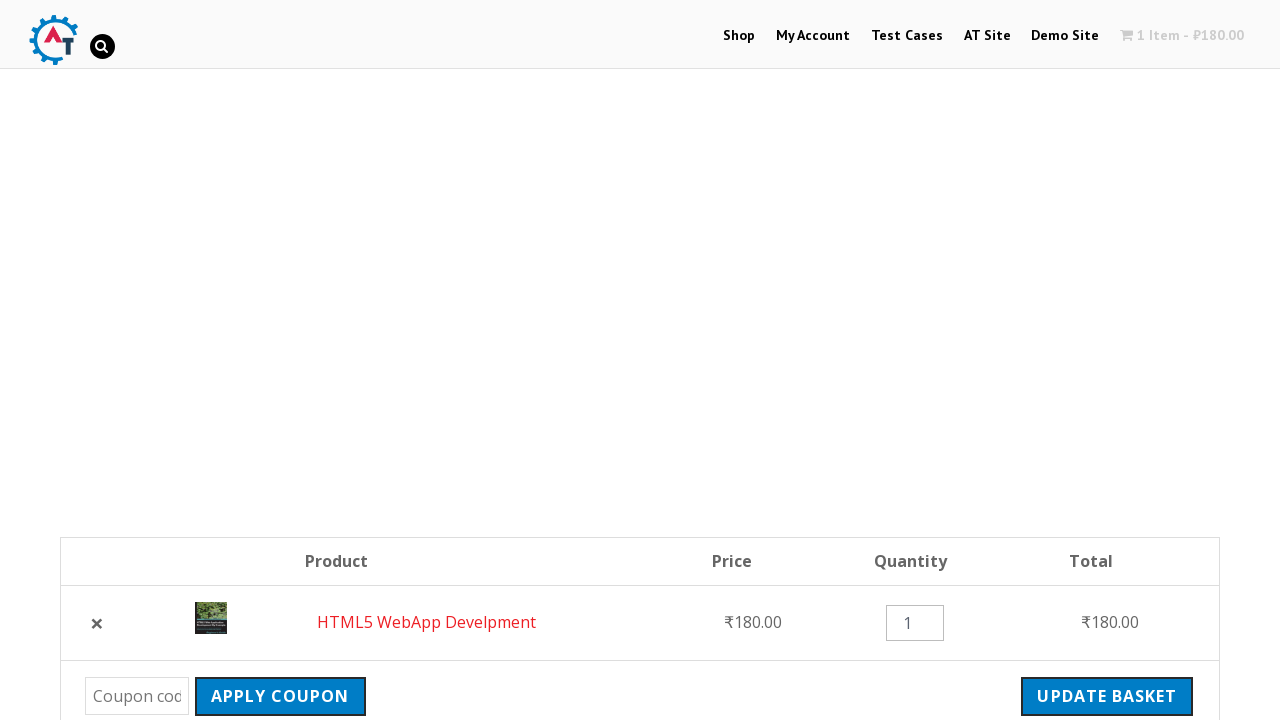

Cart subtotal row loaded
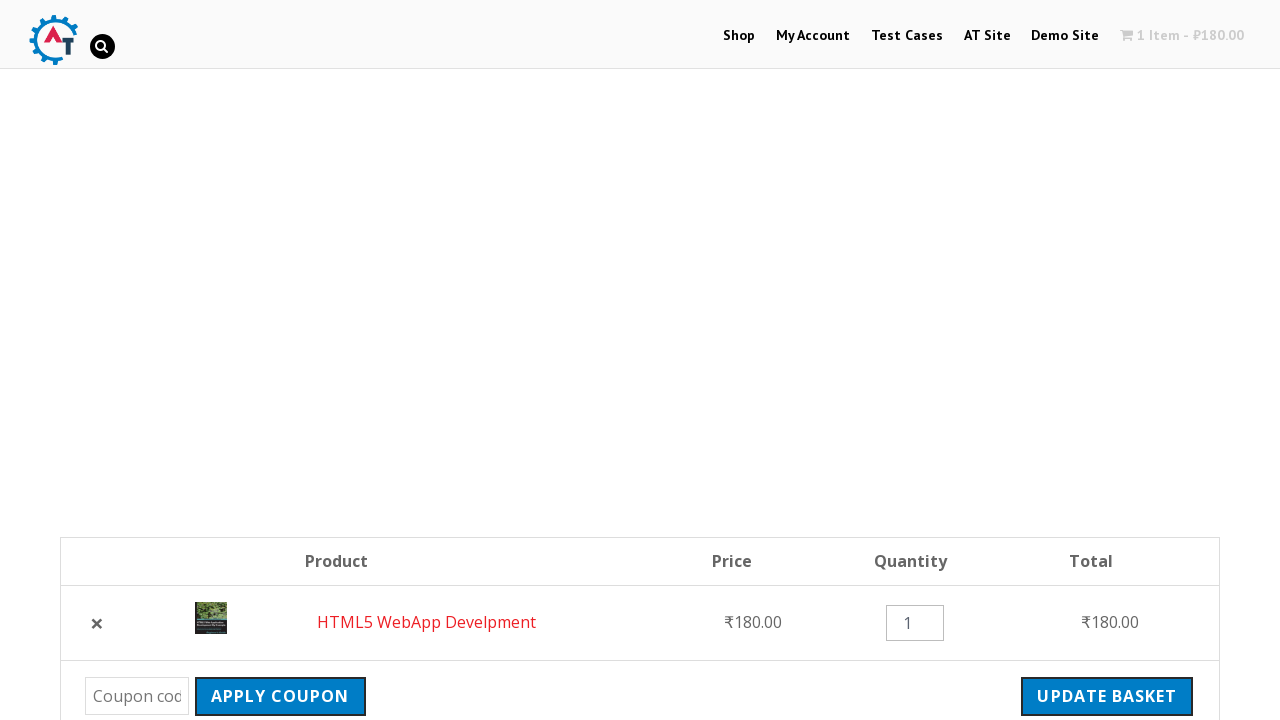

Order total row loaded
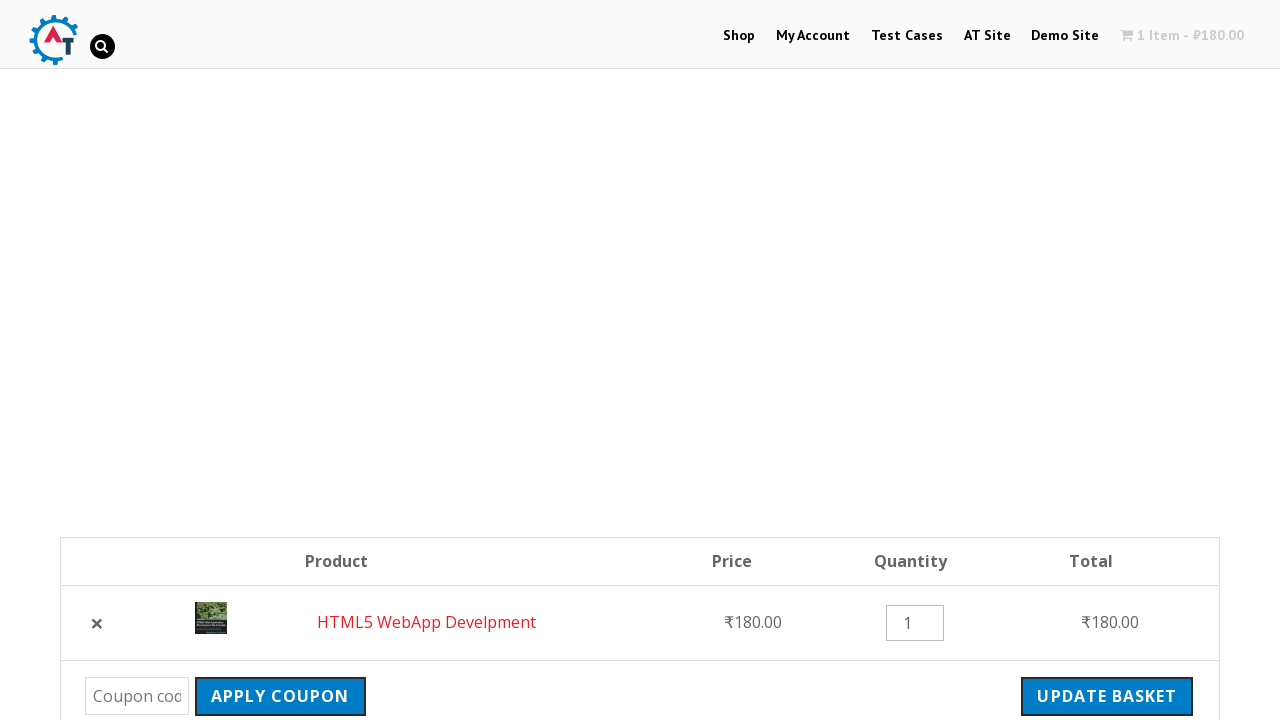

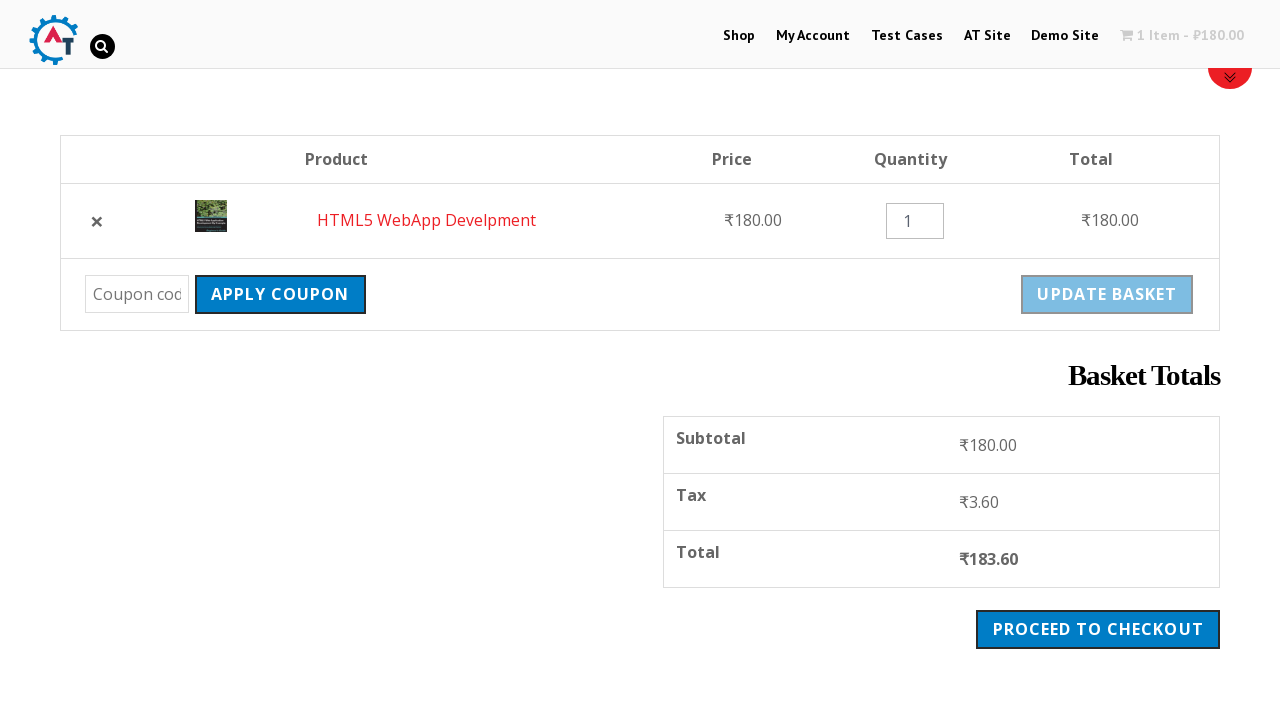